Tests JavaScript alert functionality by clicking three different alert buttons, handling each alert type (simple alert, confirm, and prompt with text input), and accepting them.

Starting URL: https://the-internet.herokuapp.com/javascript_alerts

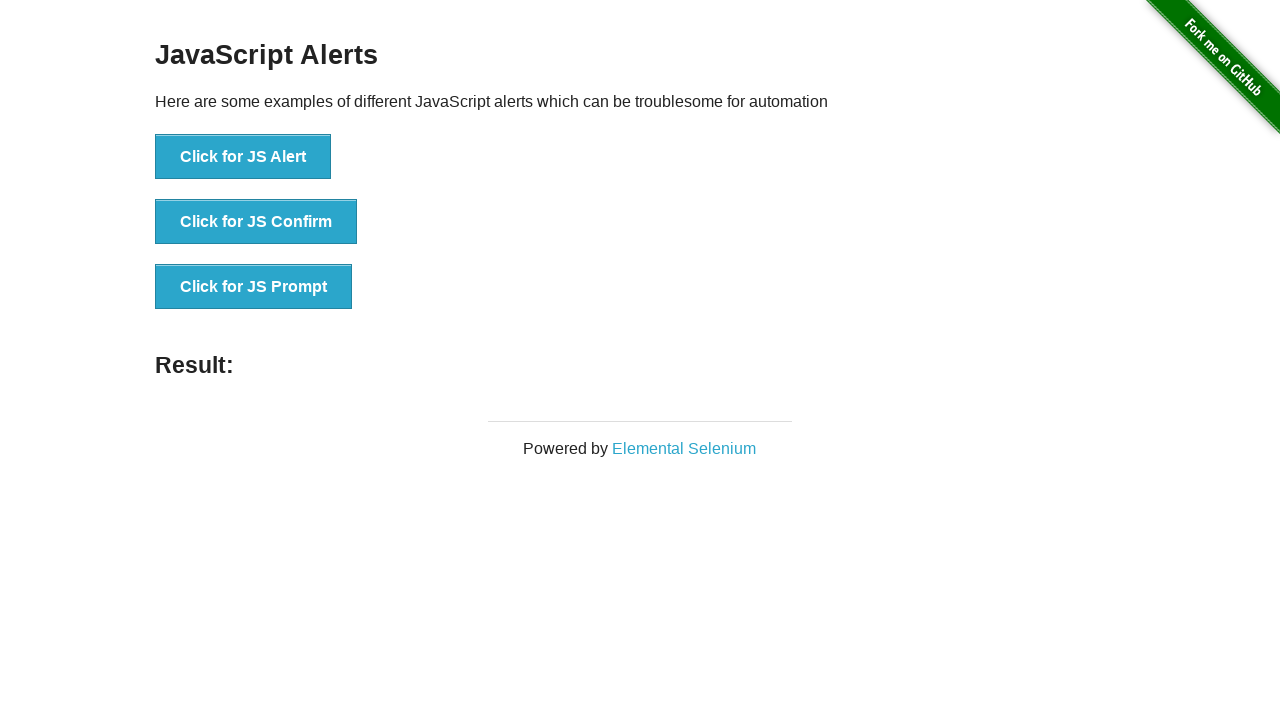

Clicked first alert button and accepted simple alert dialog at (243, 157) on xpath=//html/body/div[2]/div/div/ul/li[1]/button
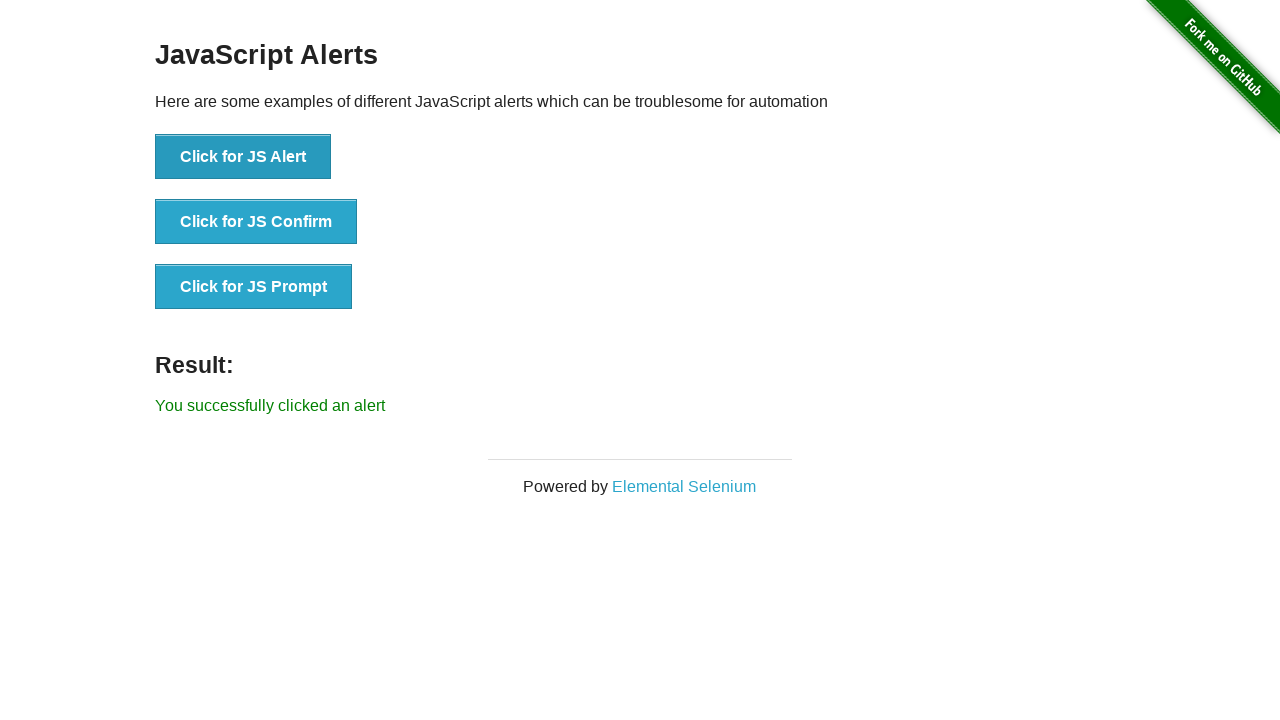

Waited 500ms for first alert result to update
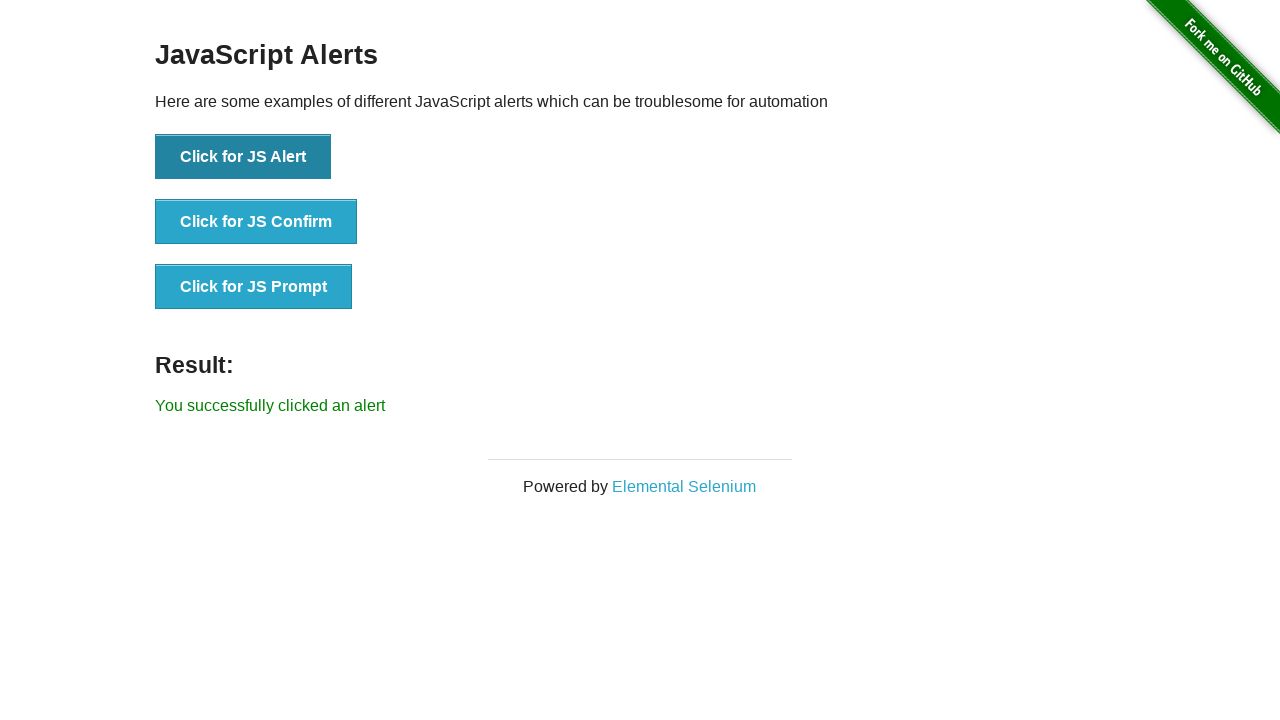

Clicked second confirm button and accepted confirm dialog at (256, 222) on xpath=//html/body/div[2]/div/div/ul/li[2]/button
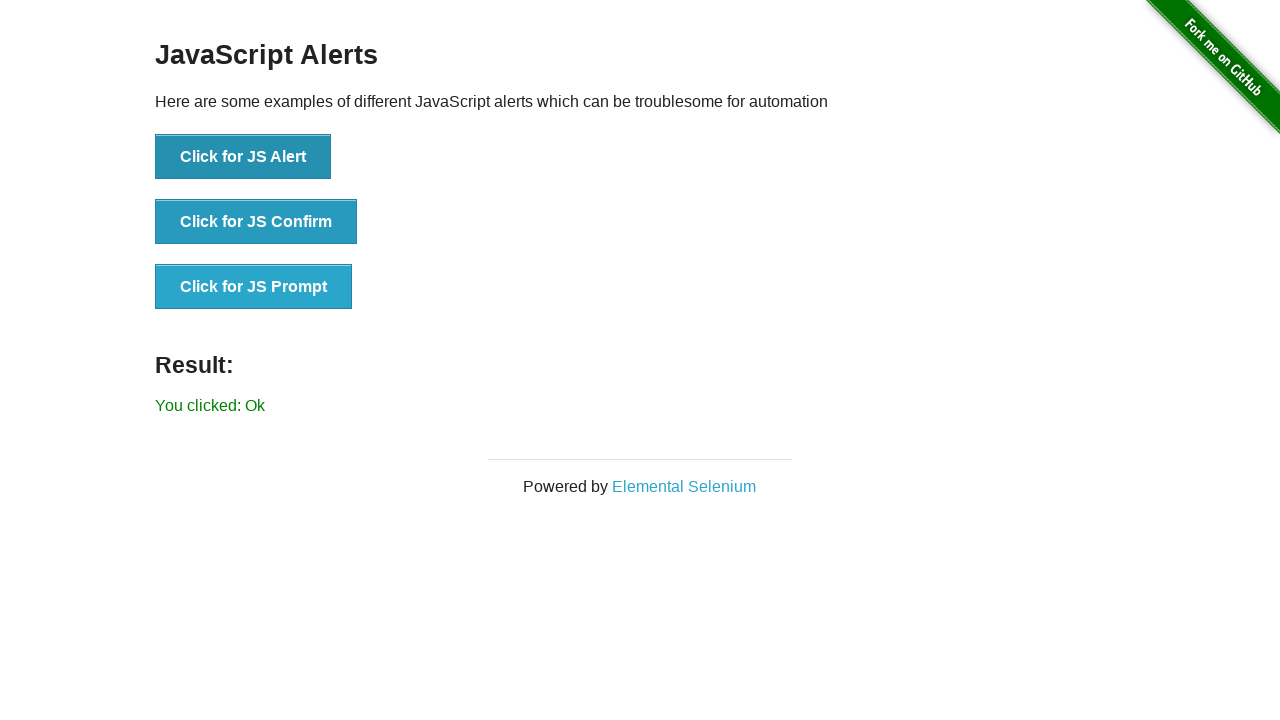

Waited 500ms for second confirm result to update
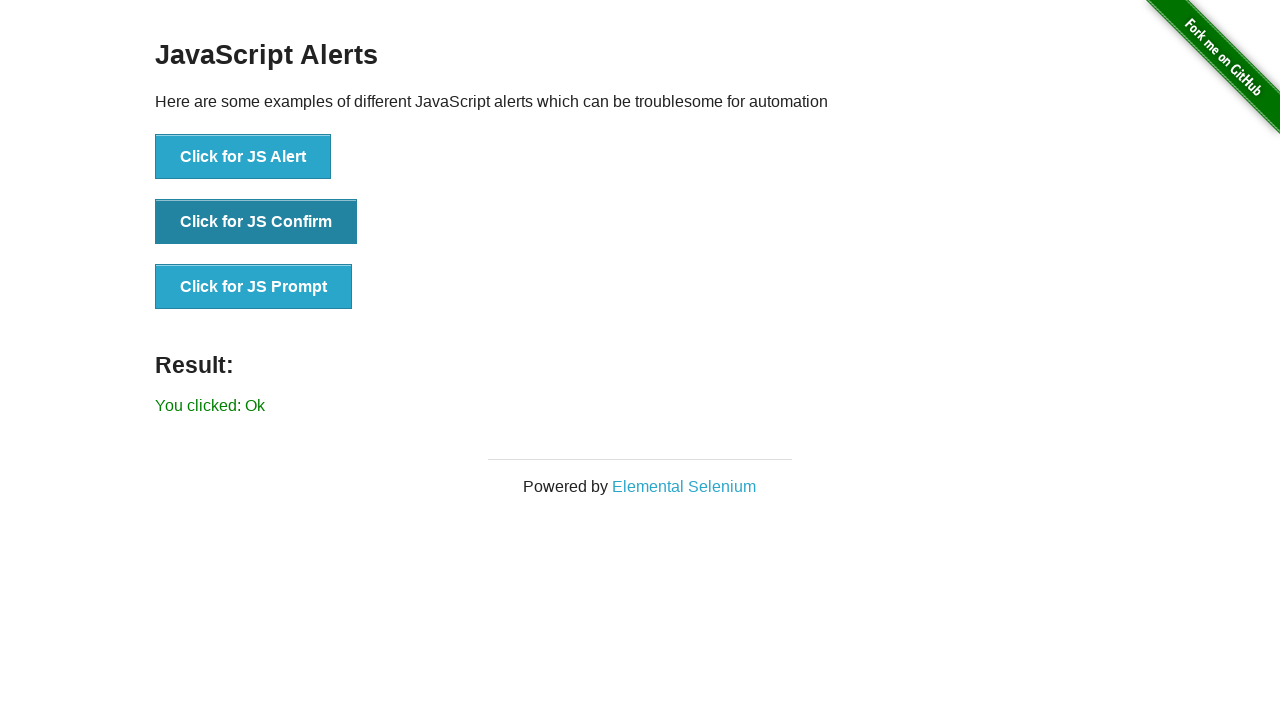

Clicked third prompt button and accepted prompt dialog with text 'Hello World' at (254, 287) on xpath=//html/body/div[2]/div/div/ul/li[3]/button
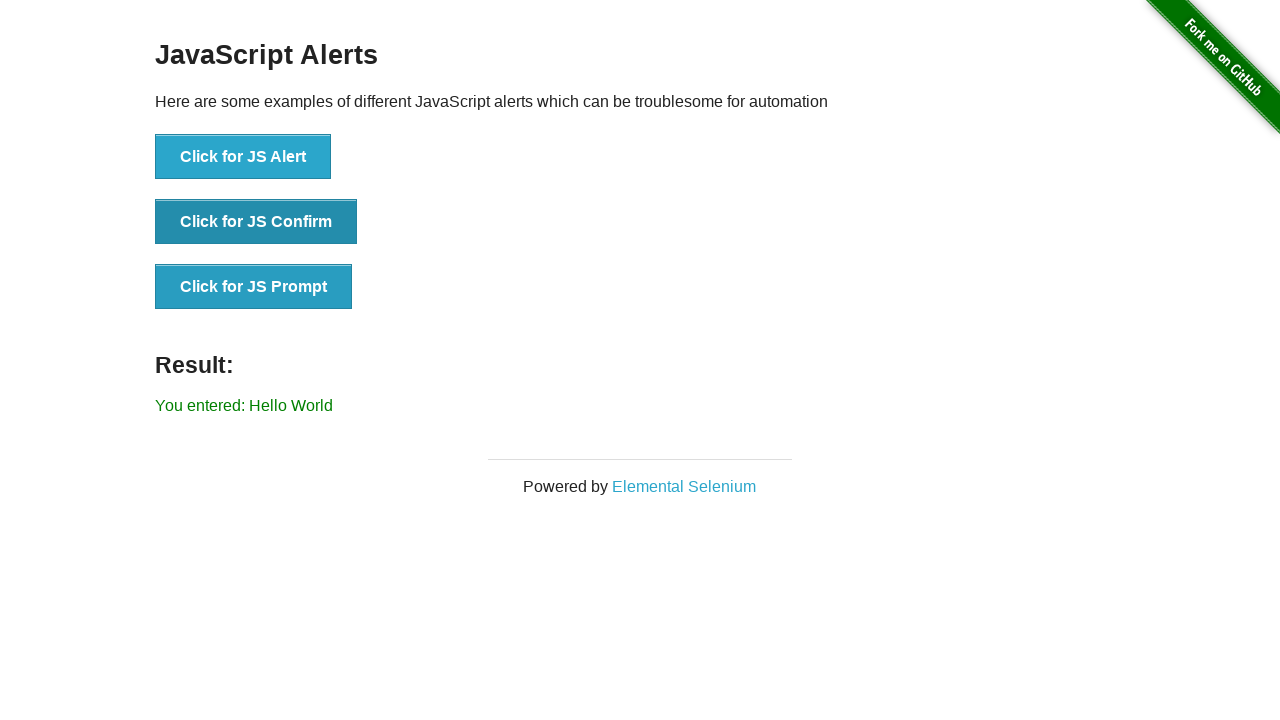

Final result element loaded on page
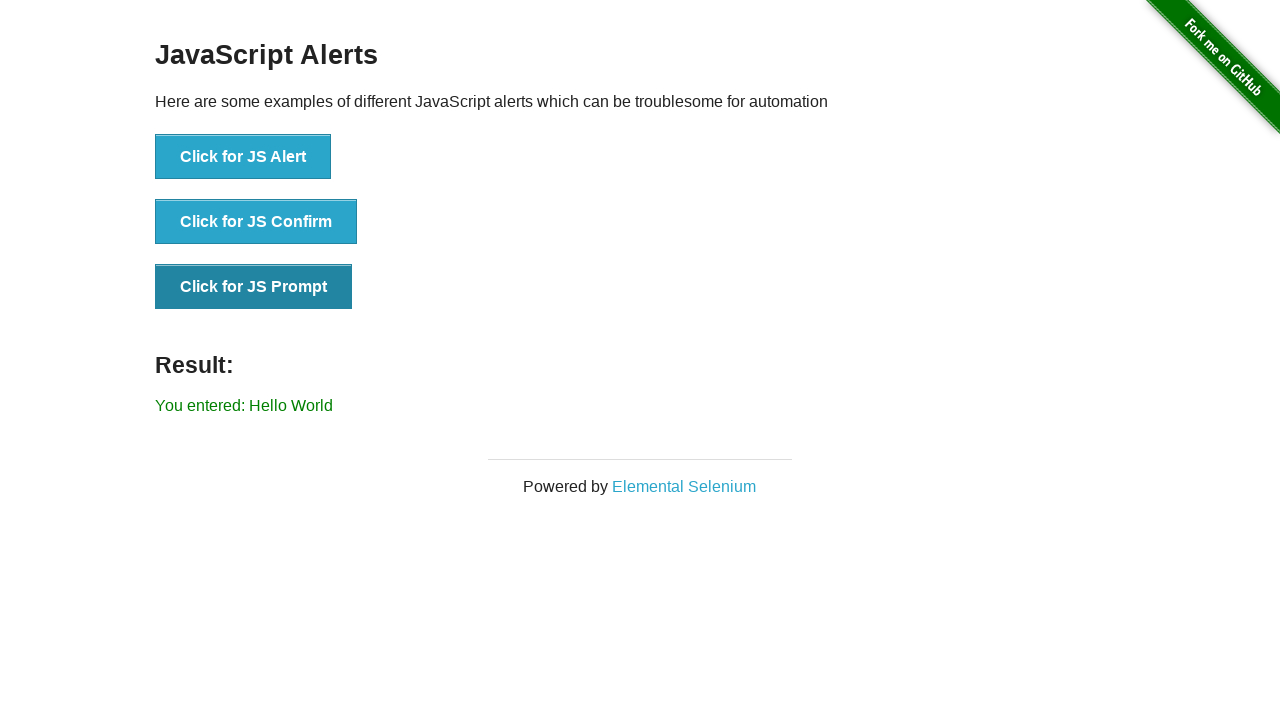

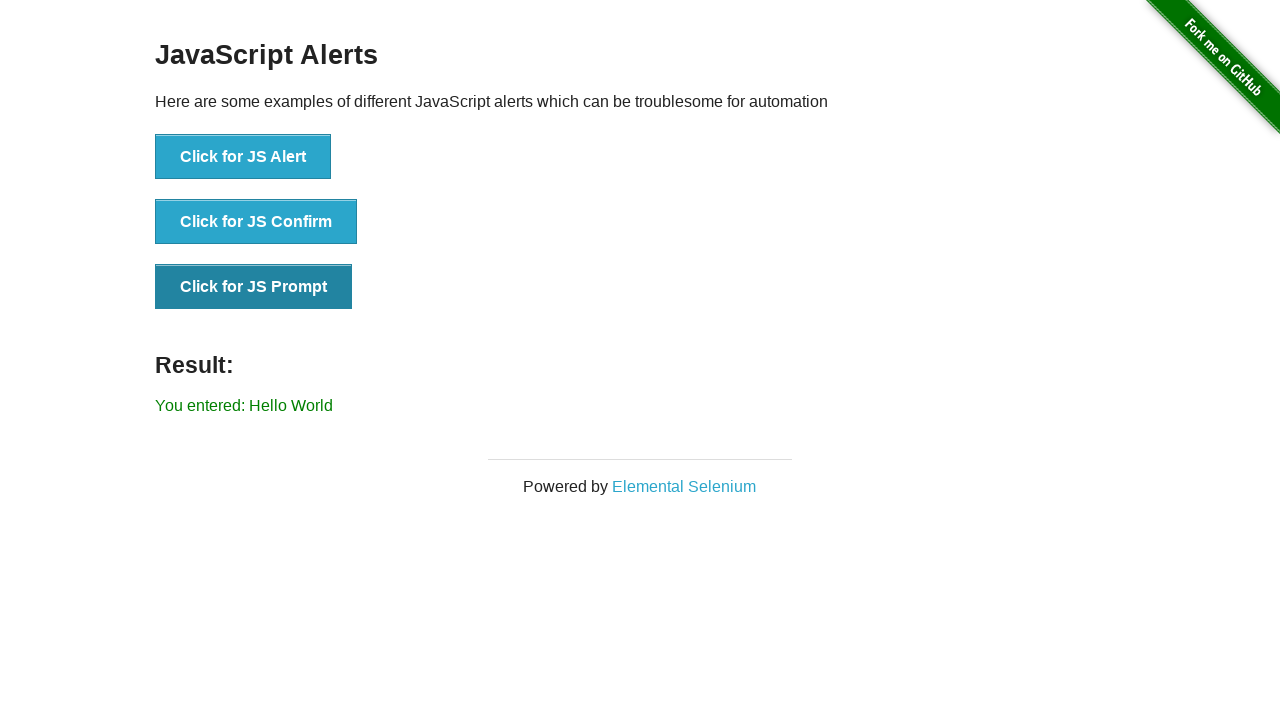